Waits for price to reach $100, books an item, solves a mathematical problem, and submits the answer

Starting URL: http://suninjuly.github.io/explicit_wait2.html

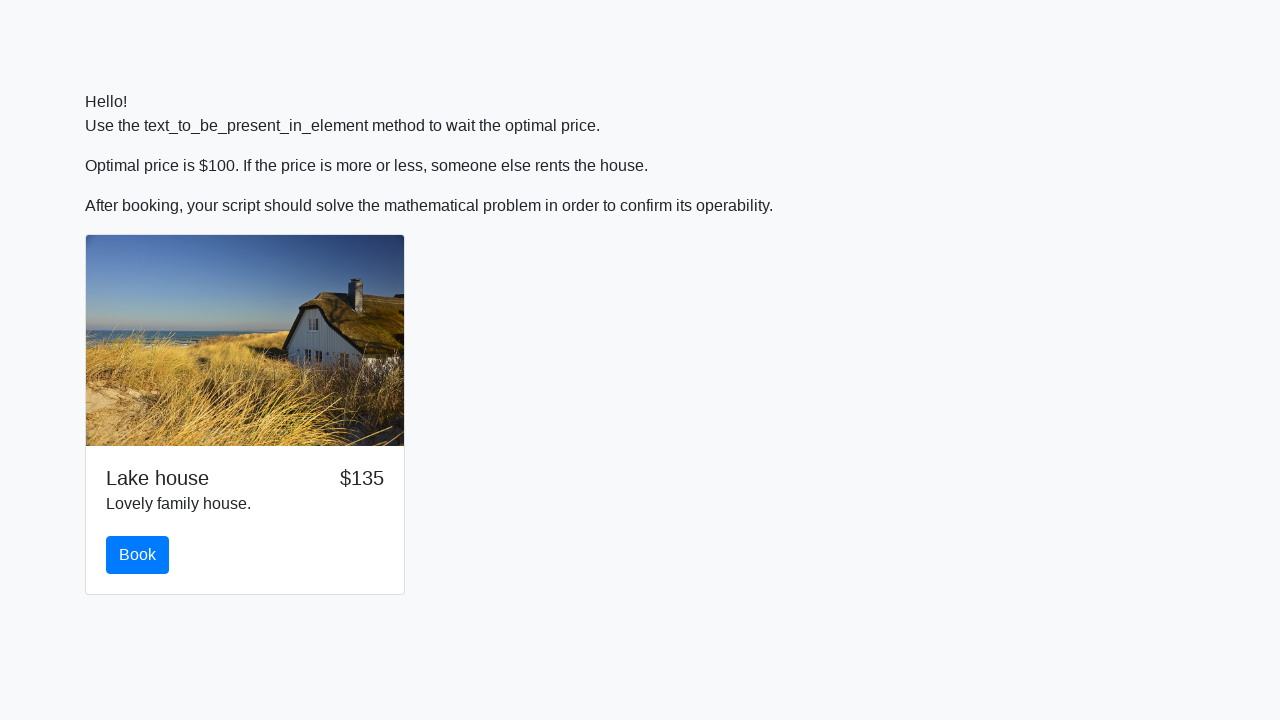

Waited for price to reach $100
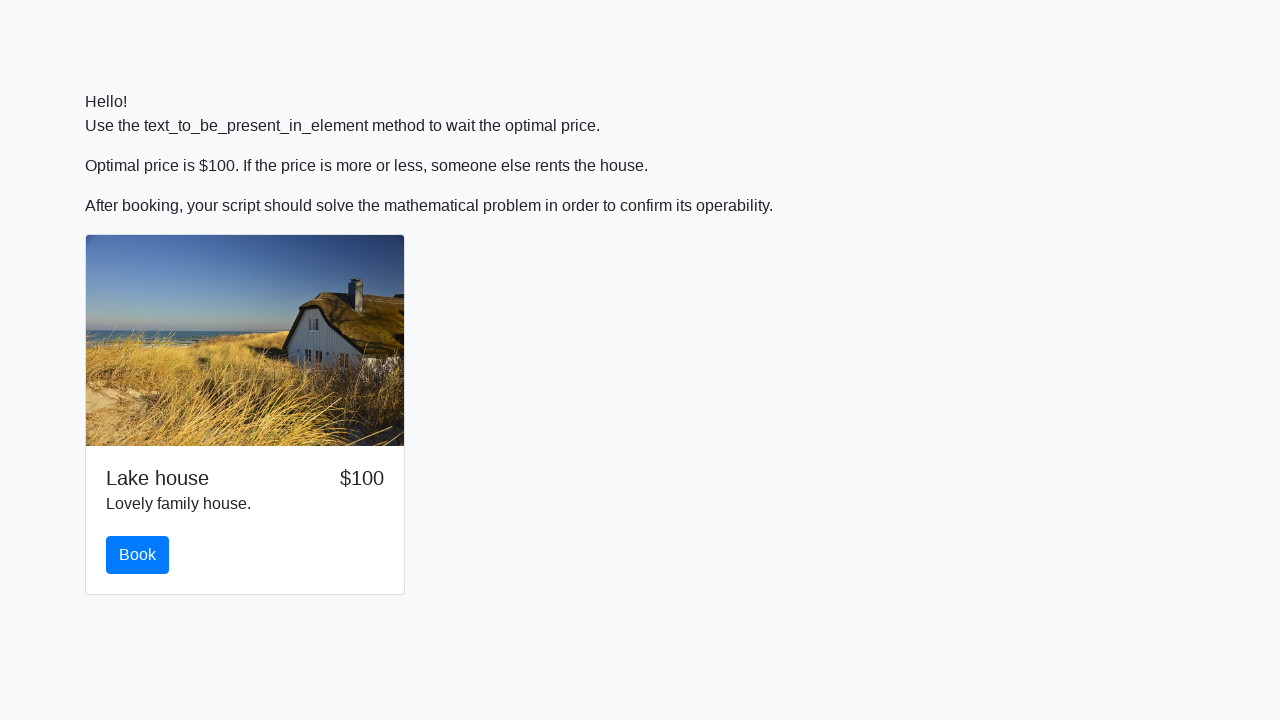

Clicked the book button at (138, 555) on #book
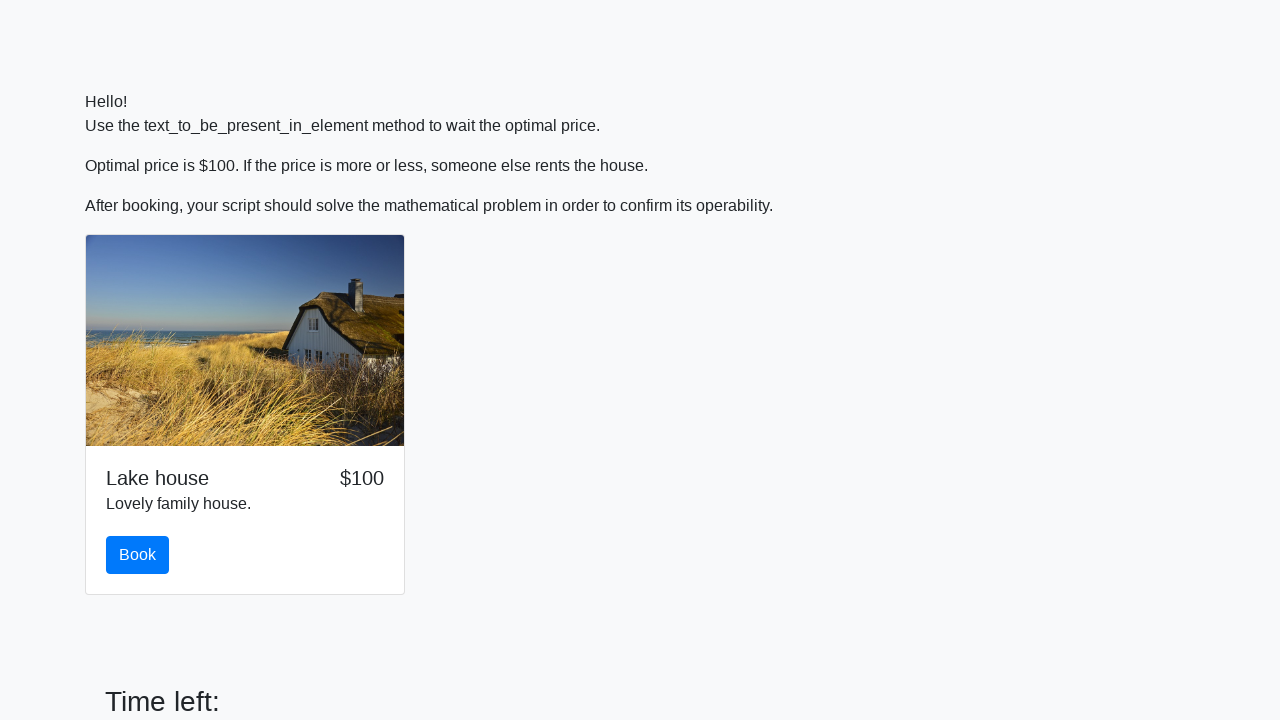

Scrolled down to reveal the form
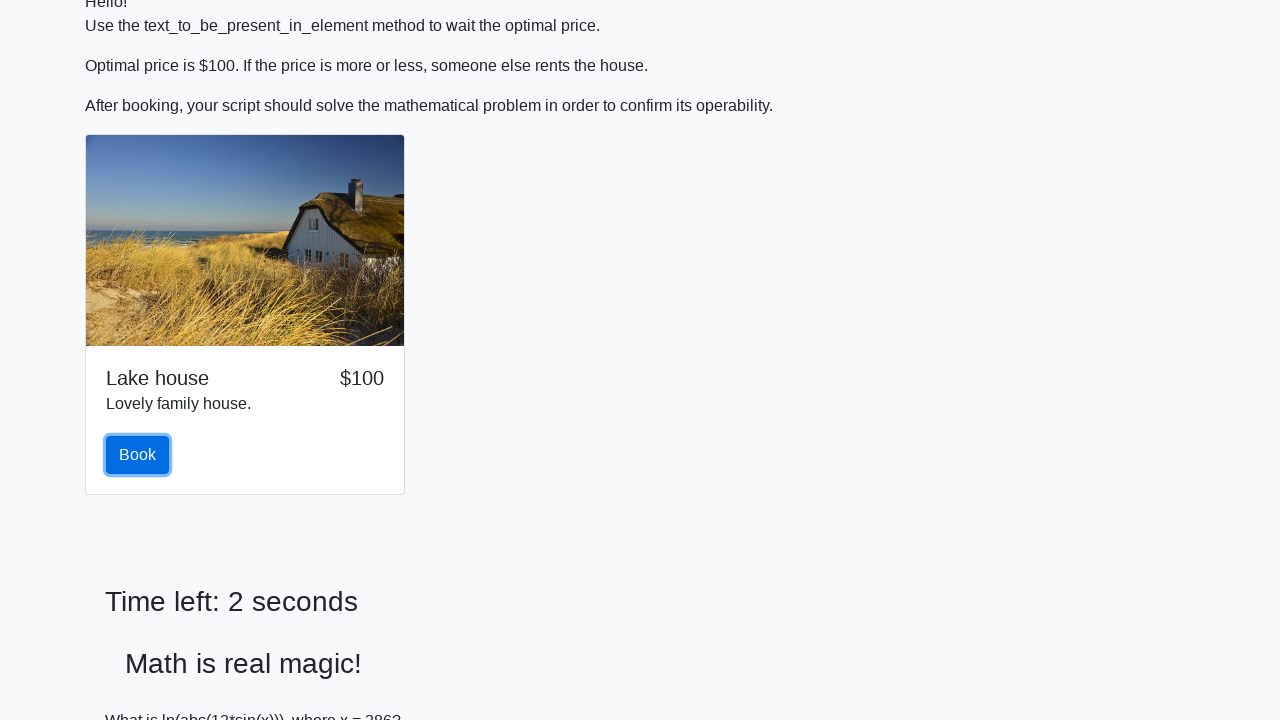

Retrieved value from page: 286
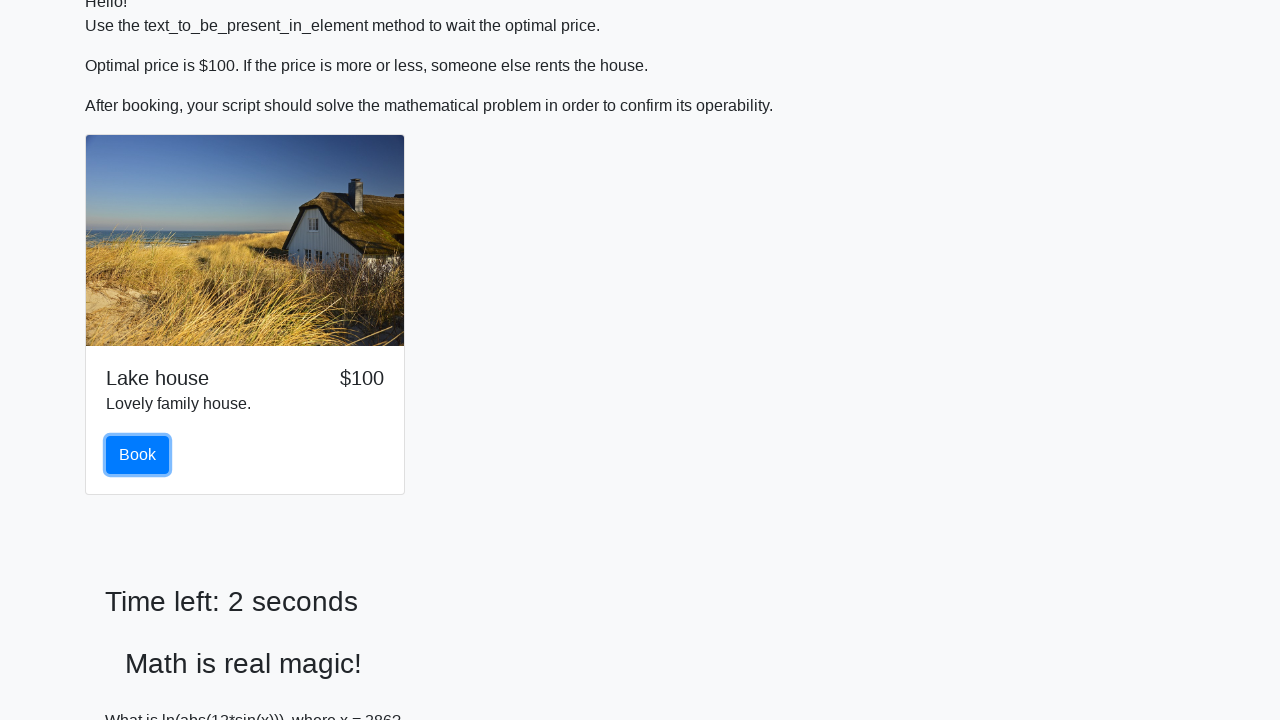

Calculated mathematical answer: 0.3204714077665829
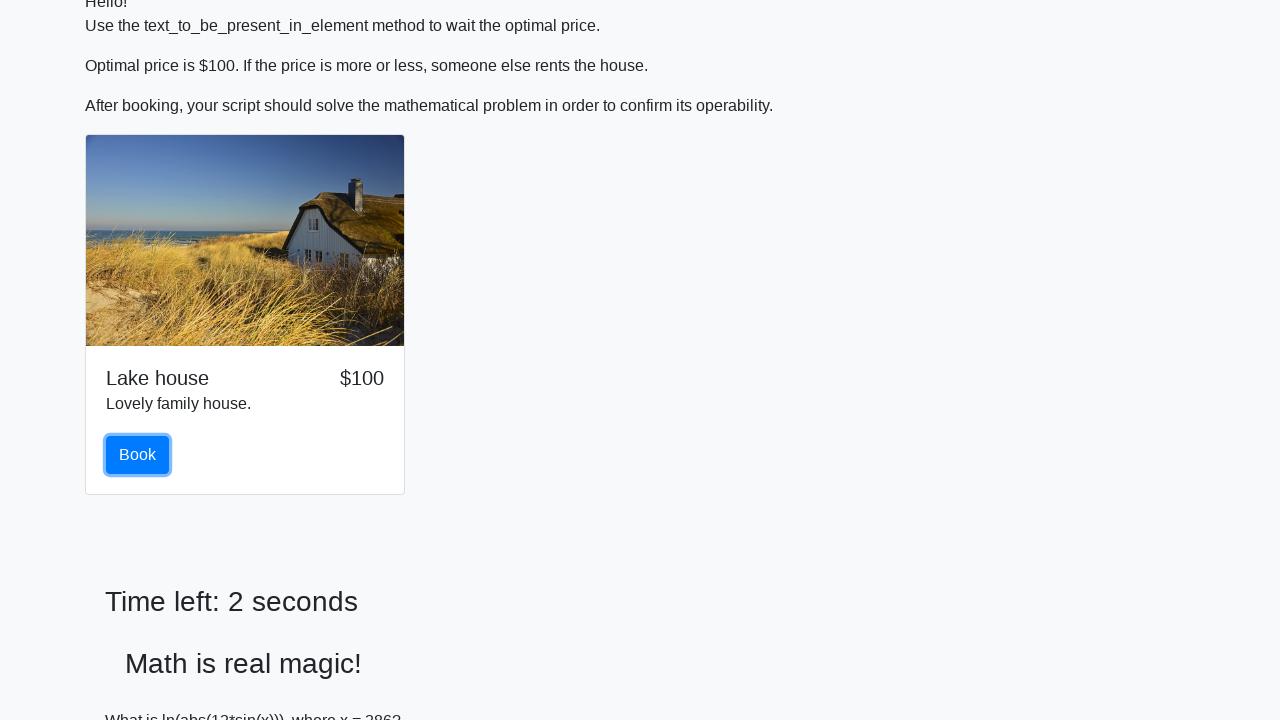

Filled in the calculated answer on #answer
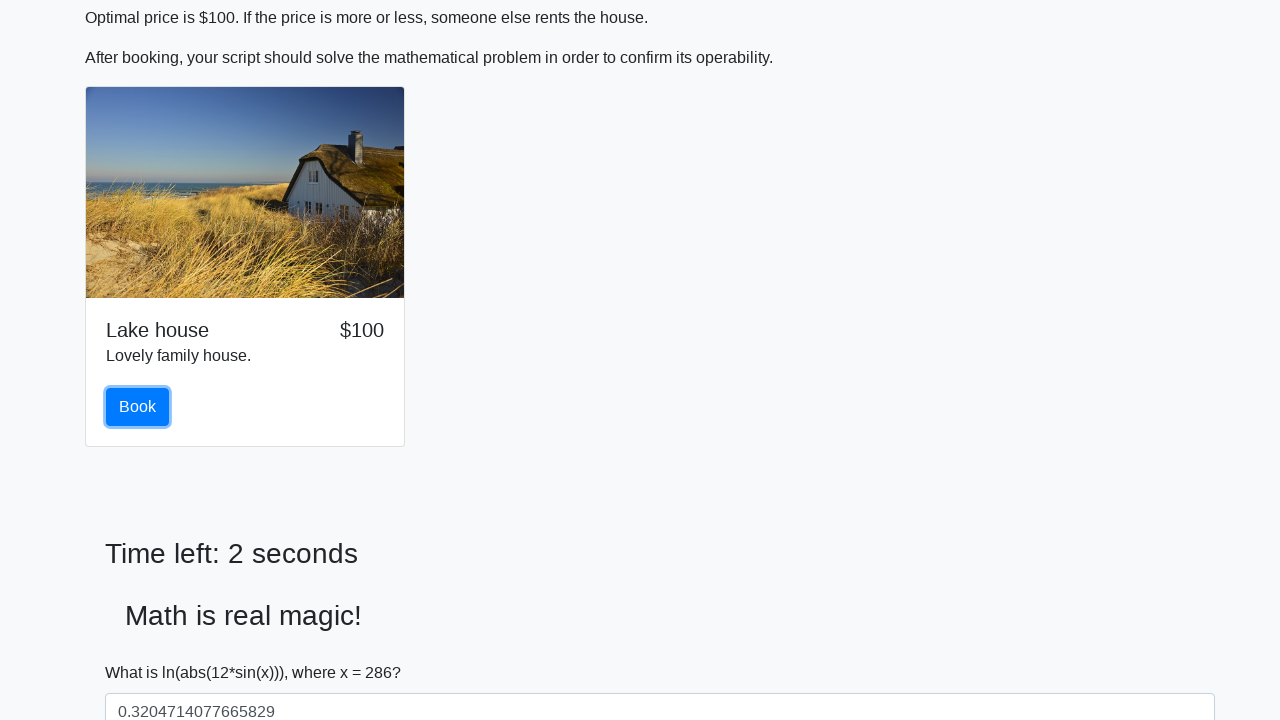

Clicked the solve button to submit at (143, 651) on #solve
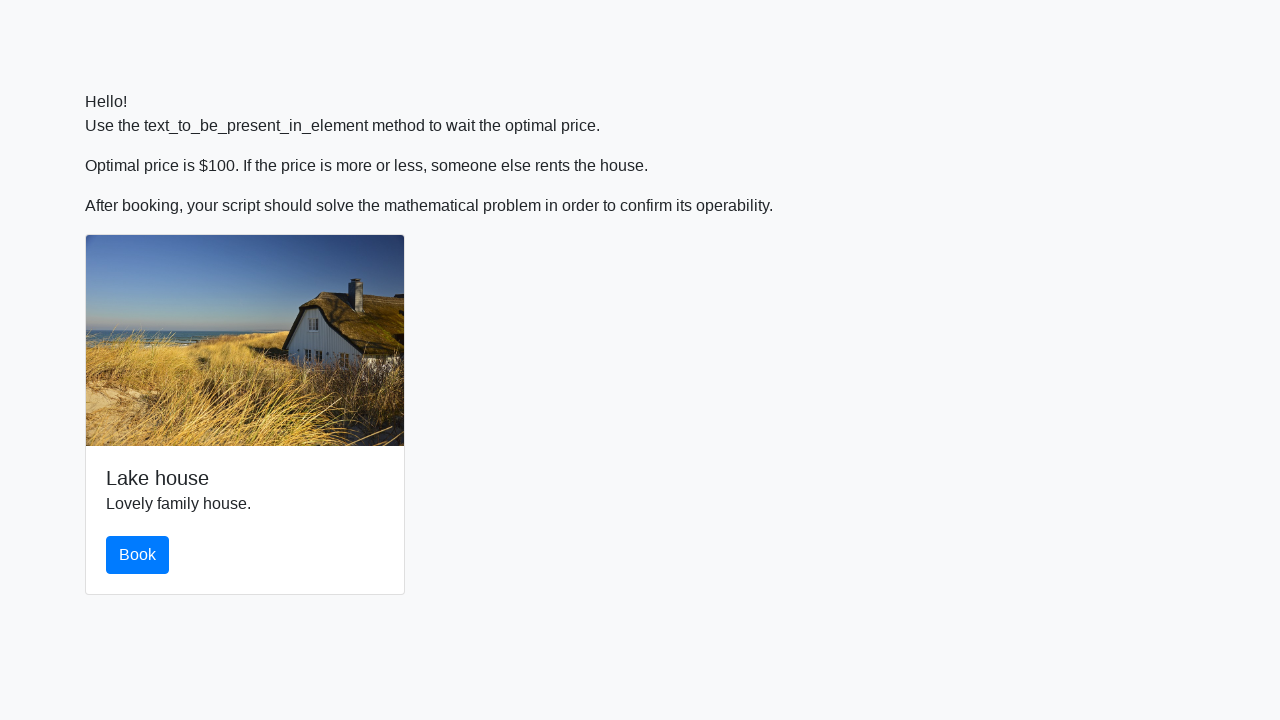

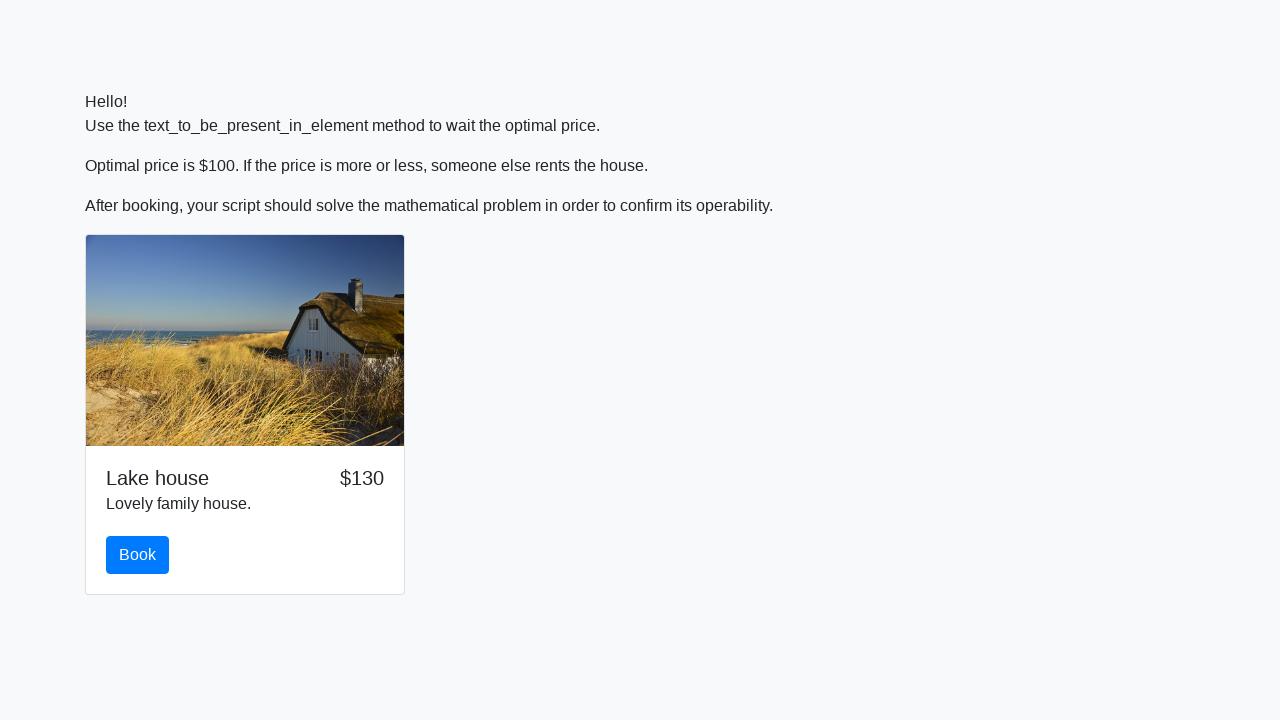